Tests nested frame handling using frame locator approach - fills a text field in outer frame and clicks an element in the inner frame.

Starting URL: https://ui.vision/demo/webtest/frames

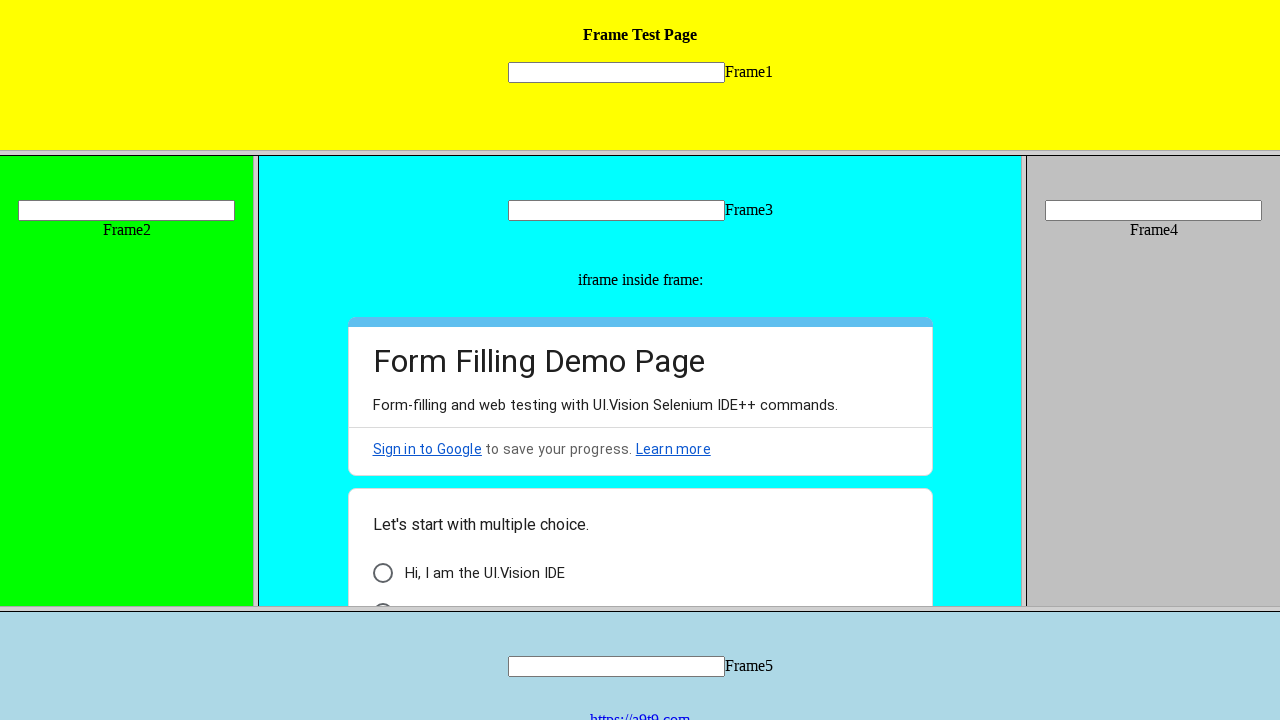

Located outer frame by URL (frame_3.html)
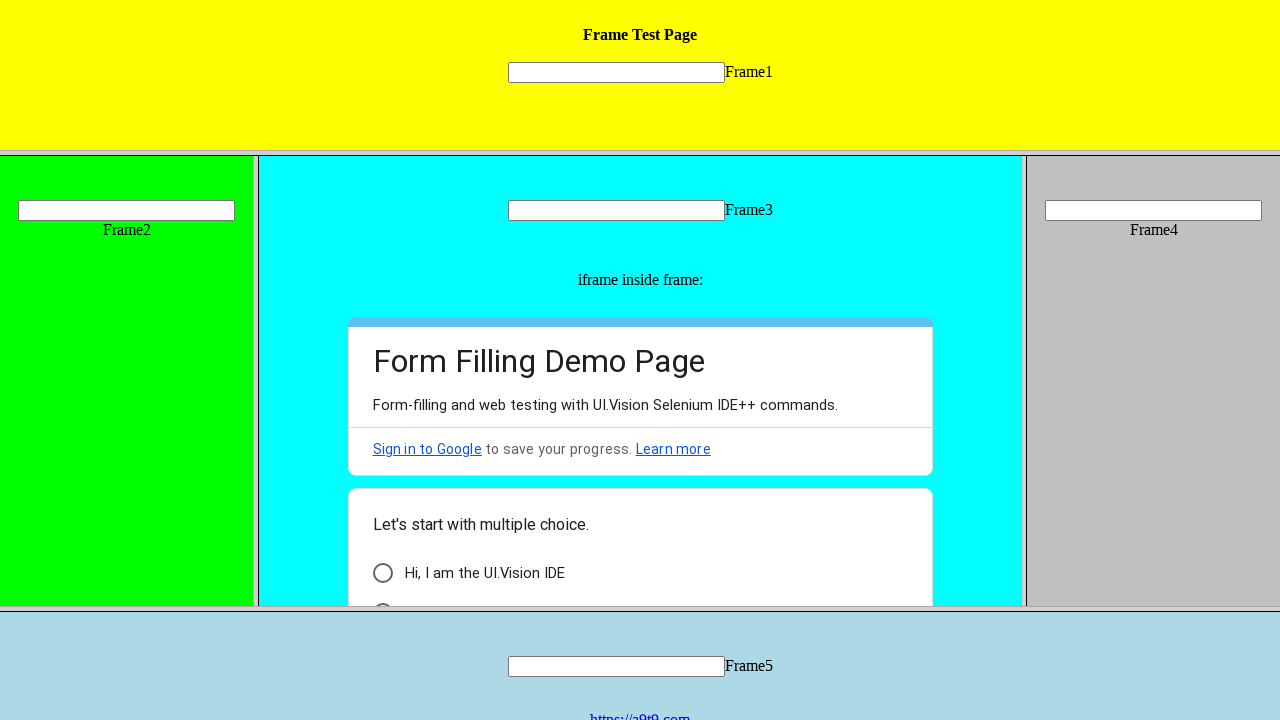

Filled text field in outer frame with 'HI' on [name="mytext3"]
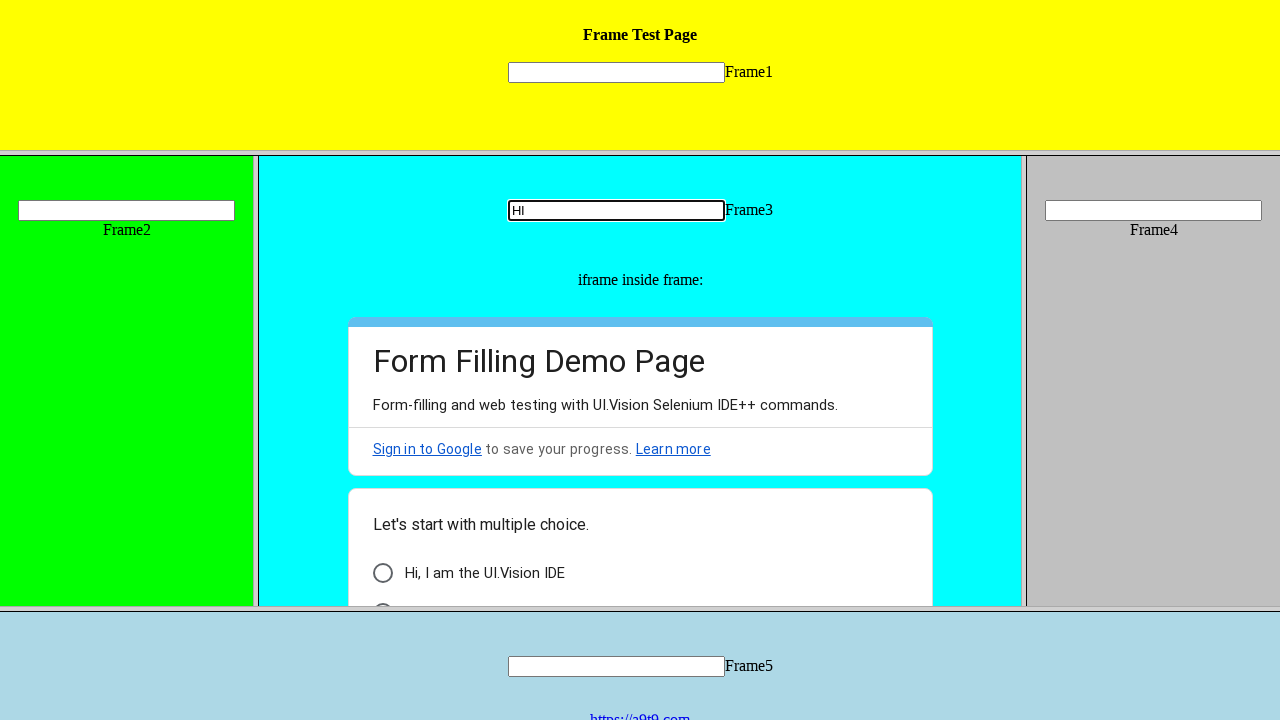

Located inner frame using frame locator
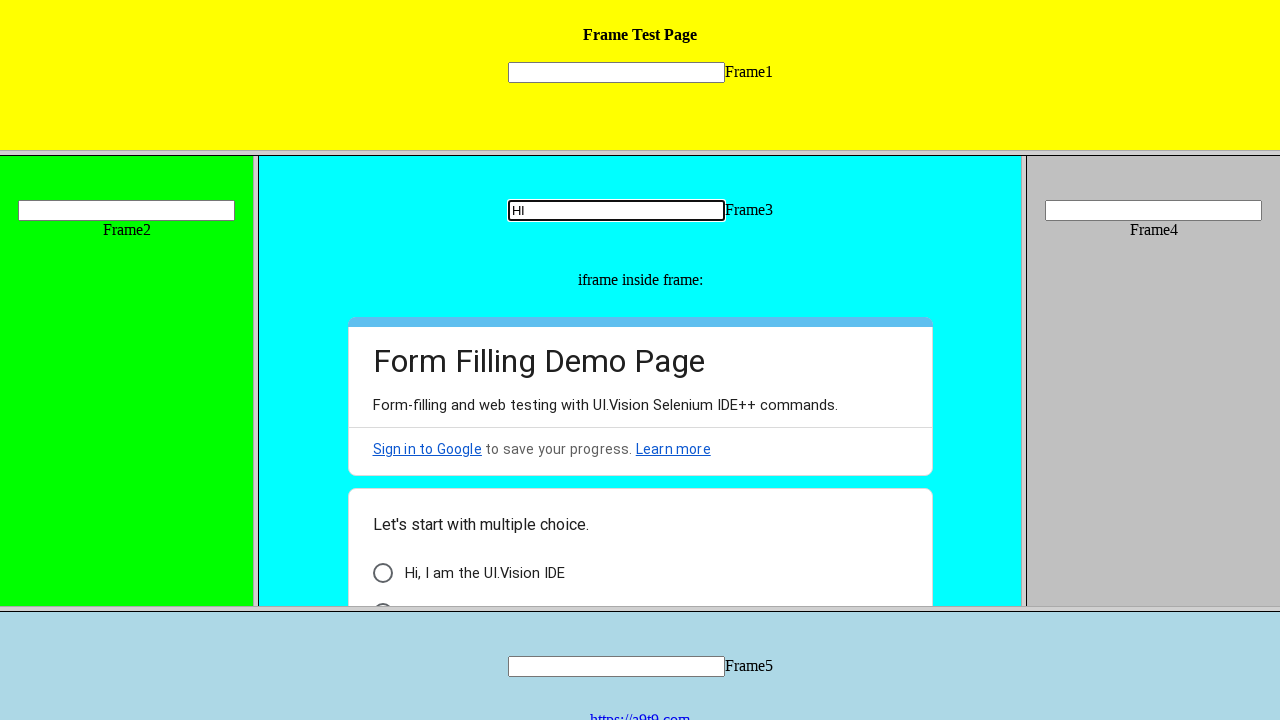

Located element 'Web Testing' in inner frame
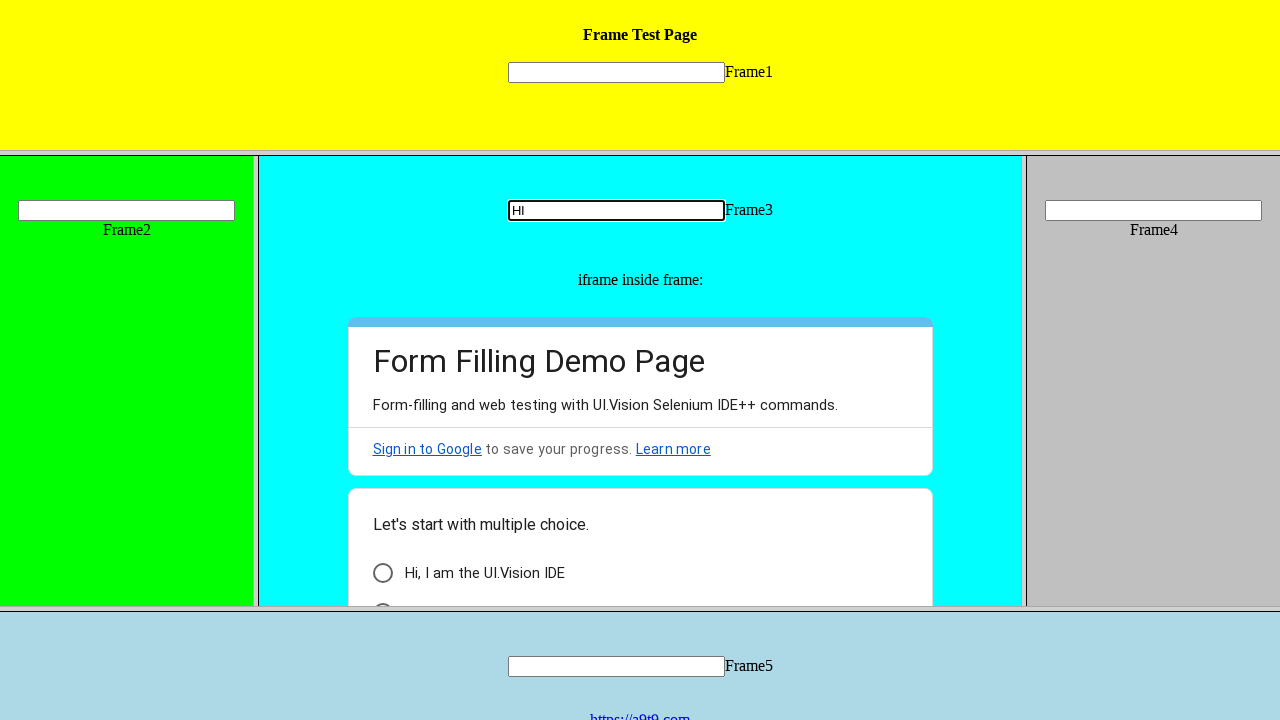

Clicked 'Web Testing' element in inner frame at (382, 480) on xpath=//iframe >> internal:control=enter-frame >> div[aria-label="Web Testing"]
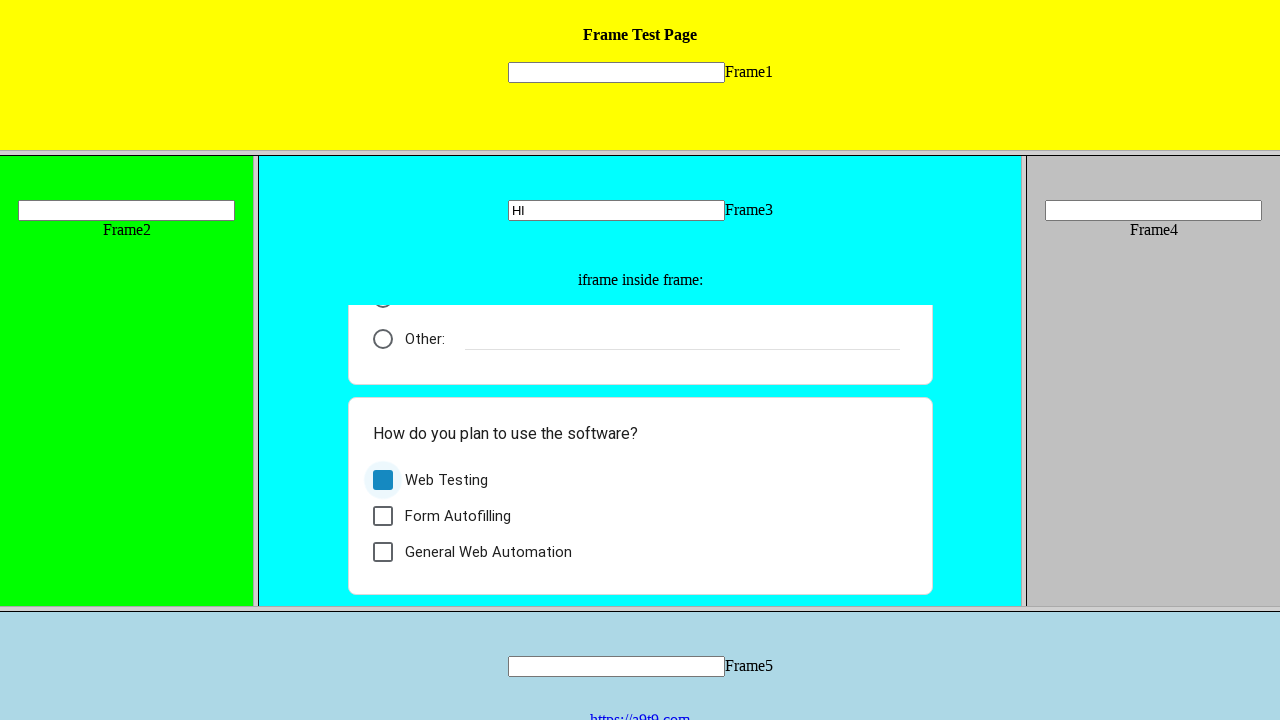

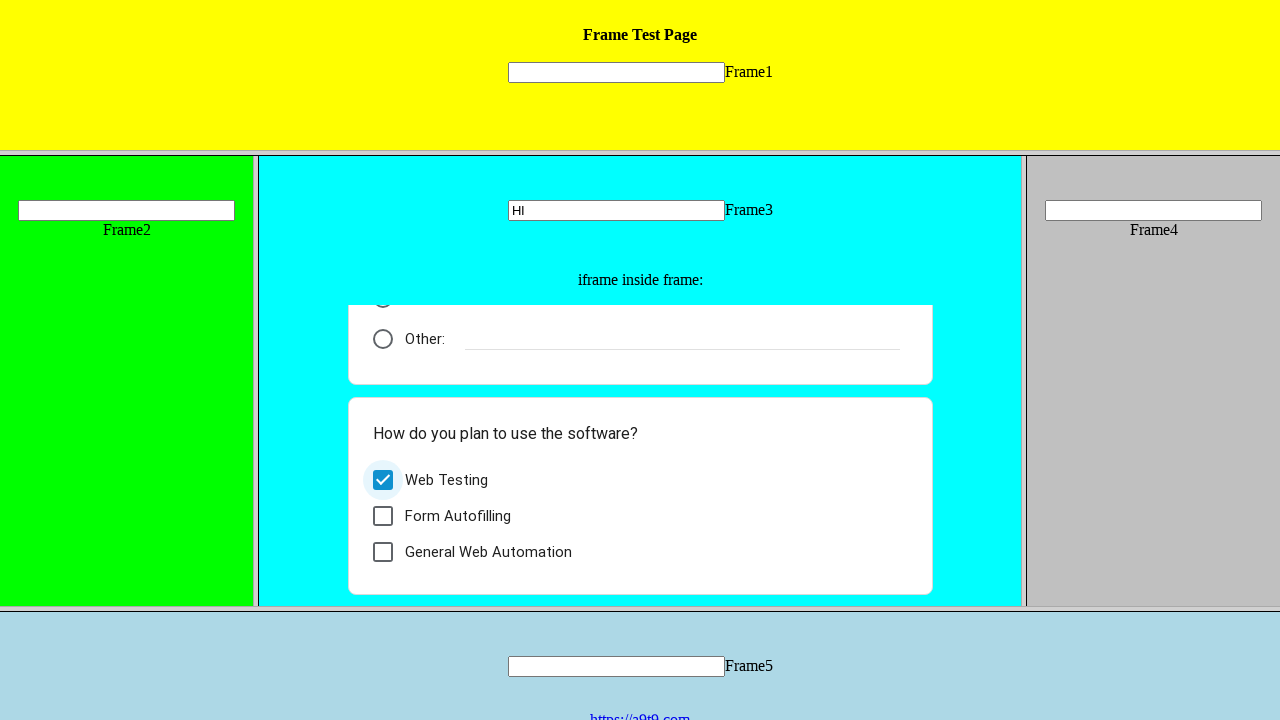